Tests opening a new message window by clicking a button, switching to it, and verifying the message content

Starting URL: https://demoqa.com/browser-windows

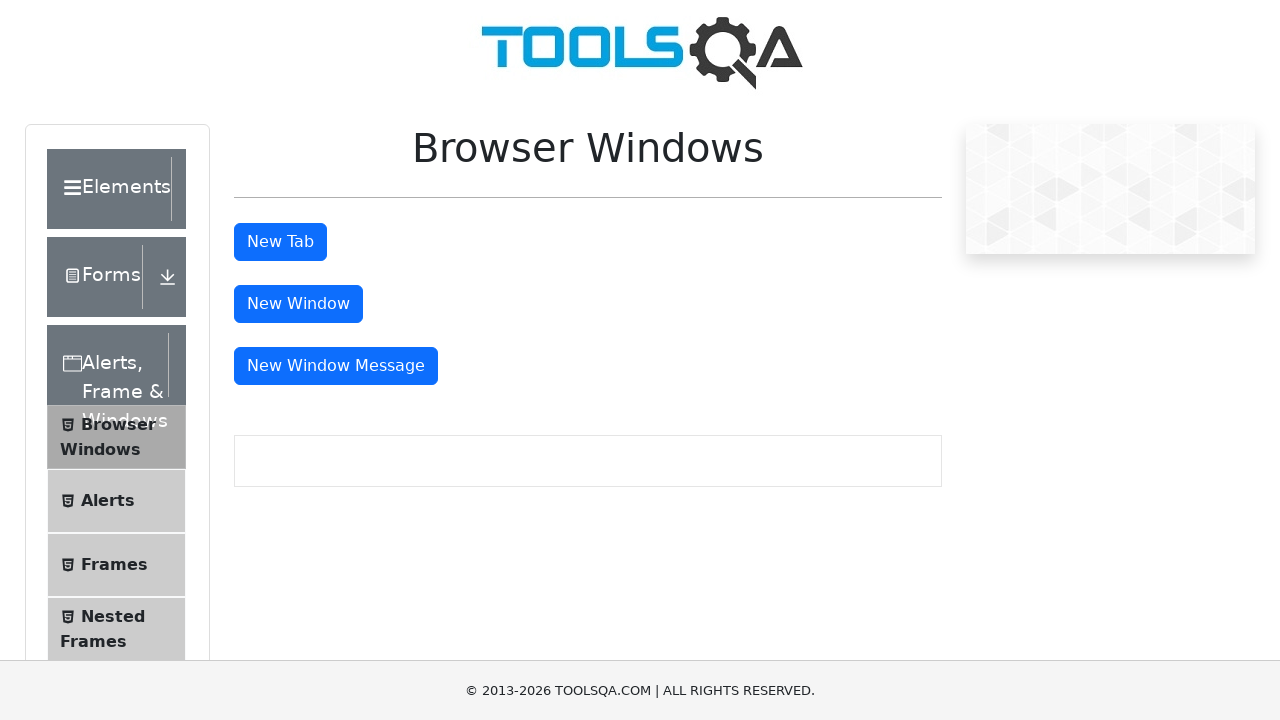

Stored original window handle
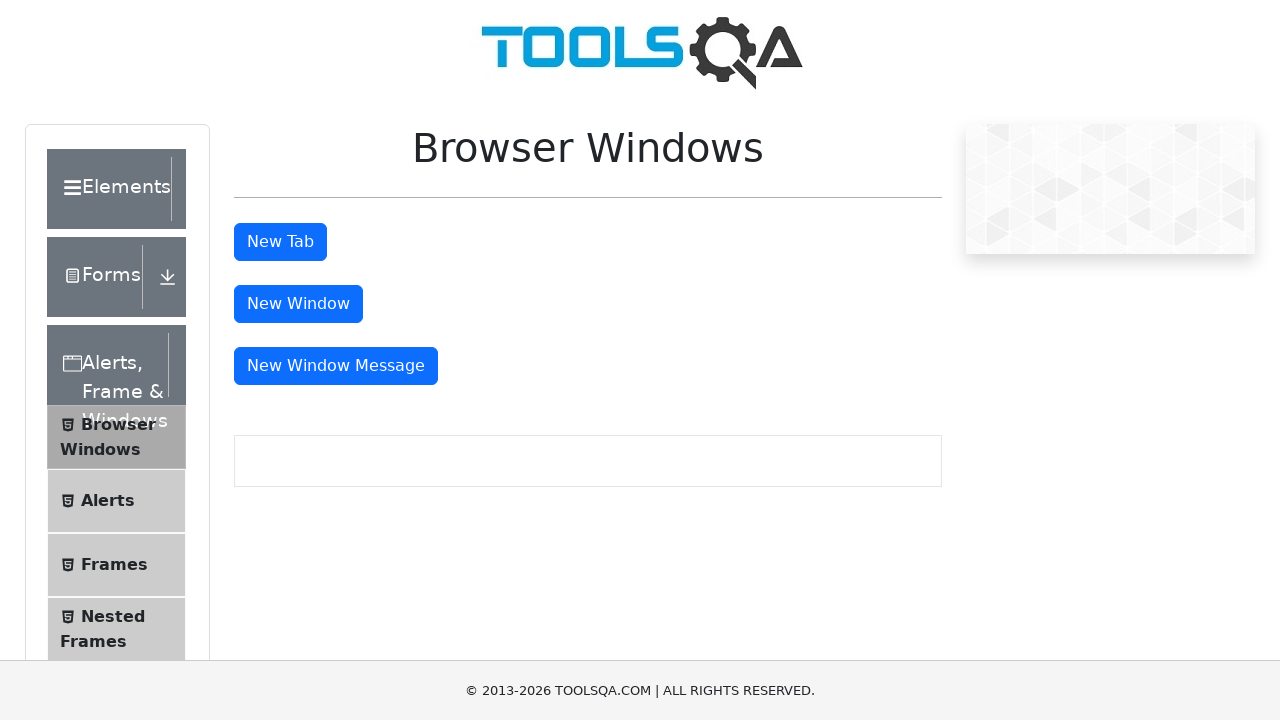

Located the new message window button
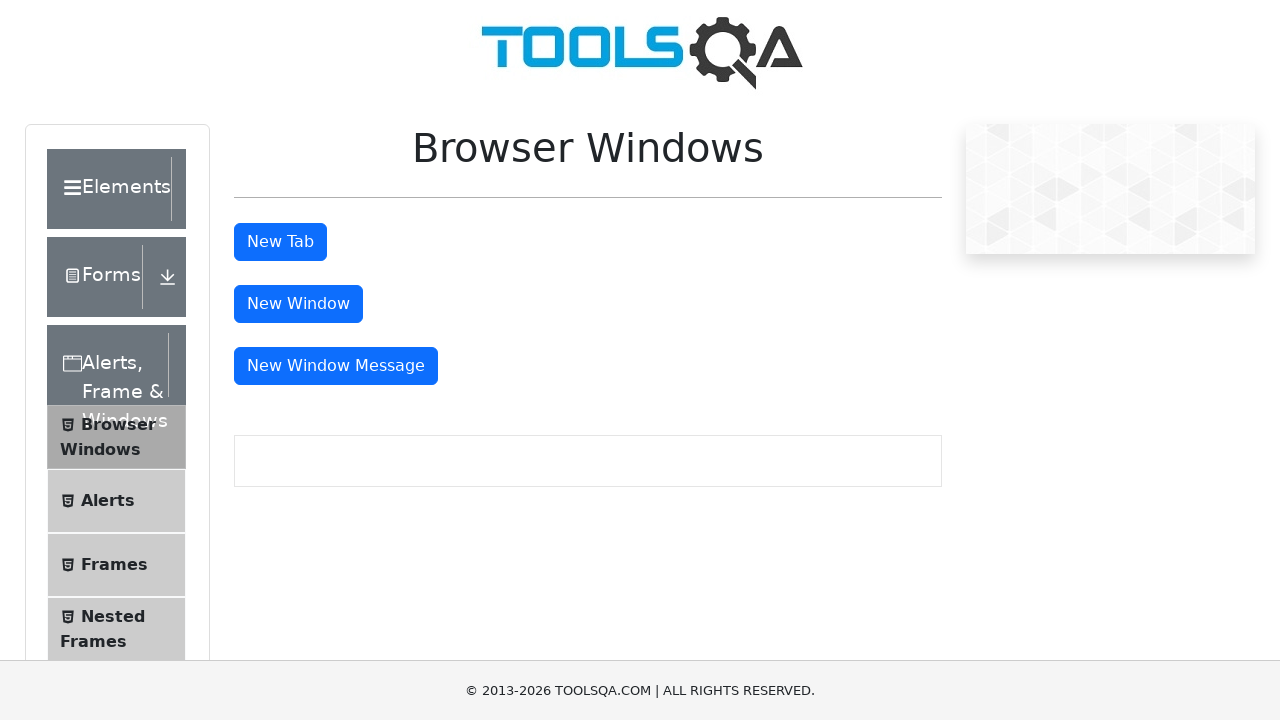

Scrolled new message button into view
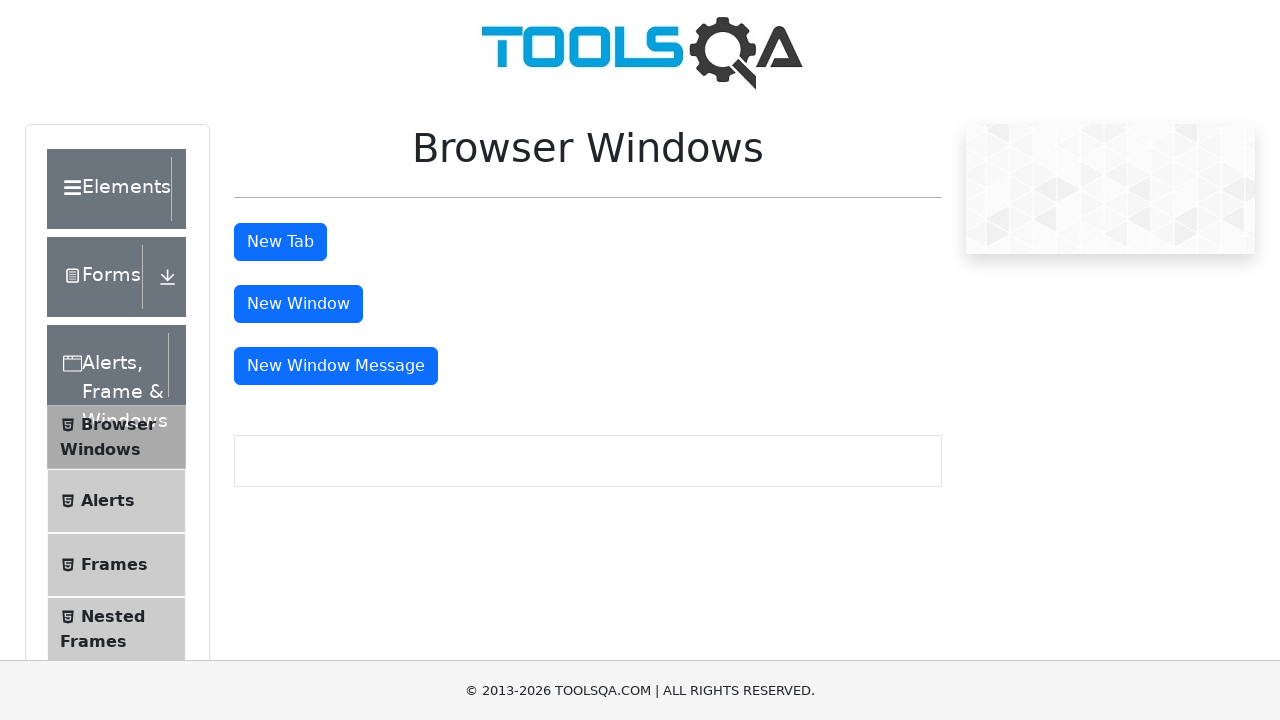

Clicked new message button to open message window at (336, 366) on xpath=//div[@id='msgWindowButtonWrapper']//button[@id='messageWindowButton']
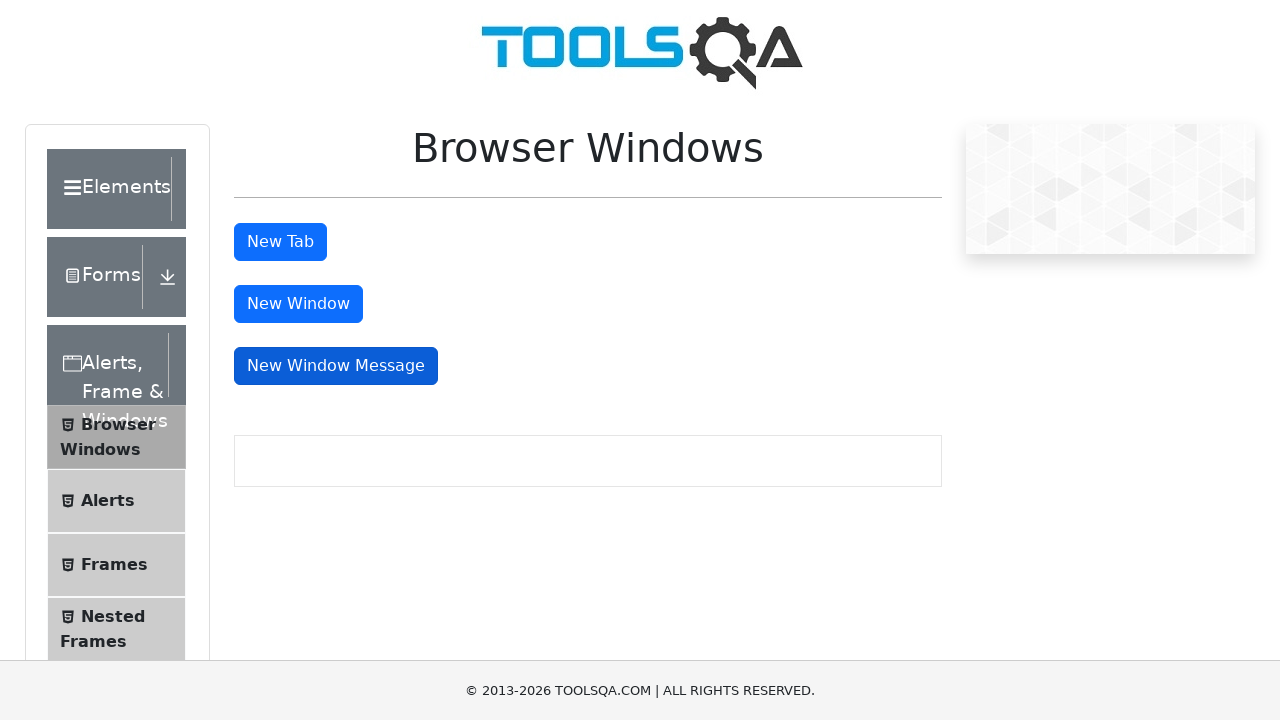

New message window opened and captured
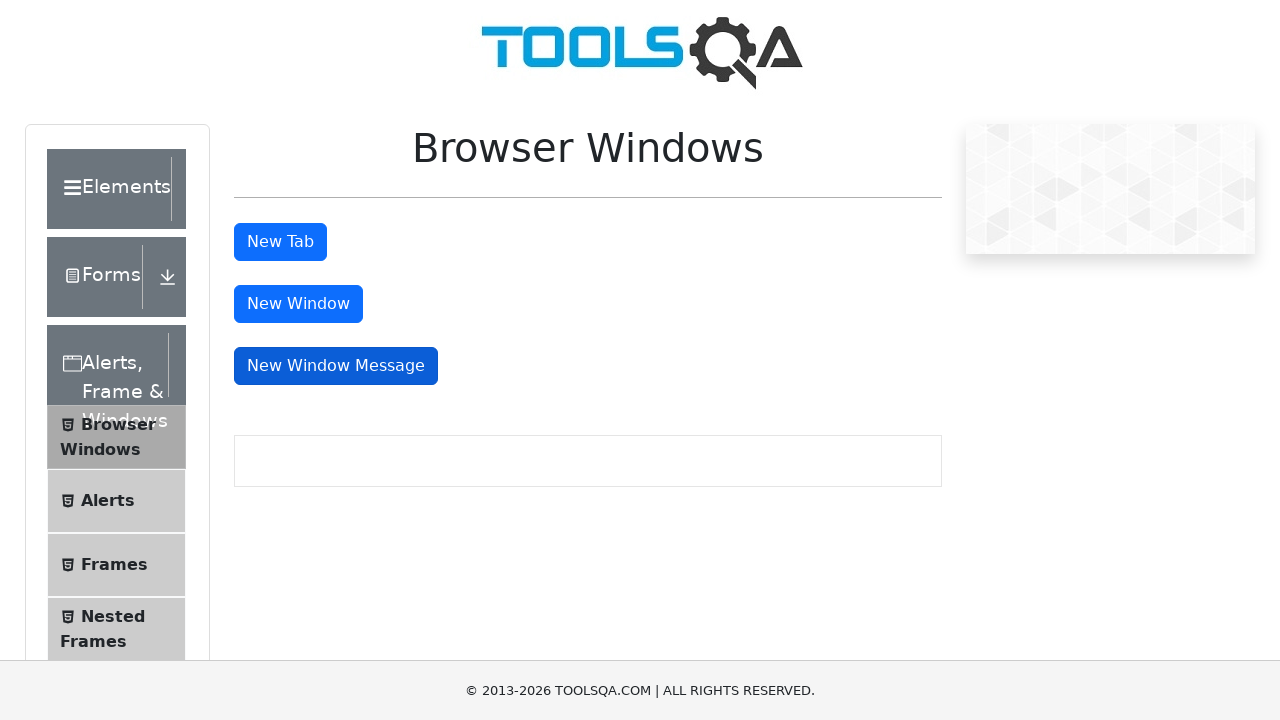

Message window body content loaded
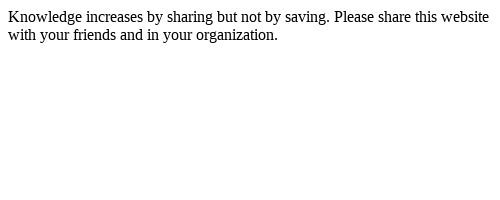

Retrieved body text from message window
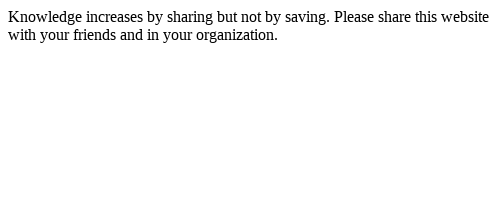

Verified expected message text is present in message window
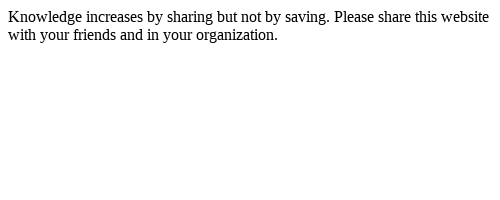

Closed message window
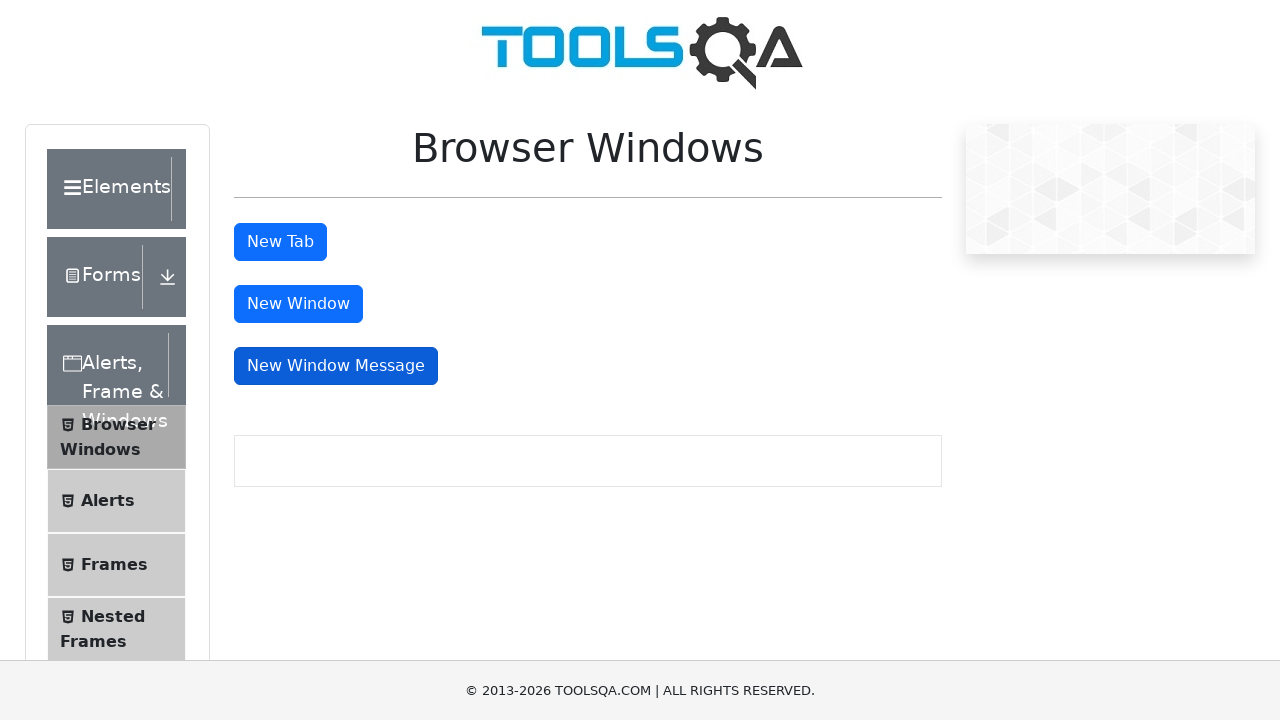

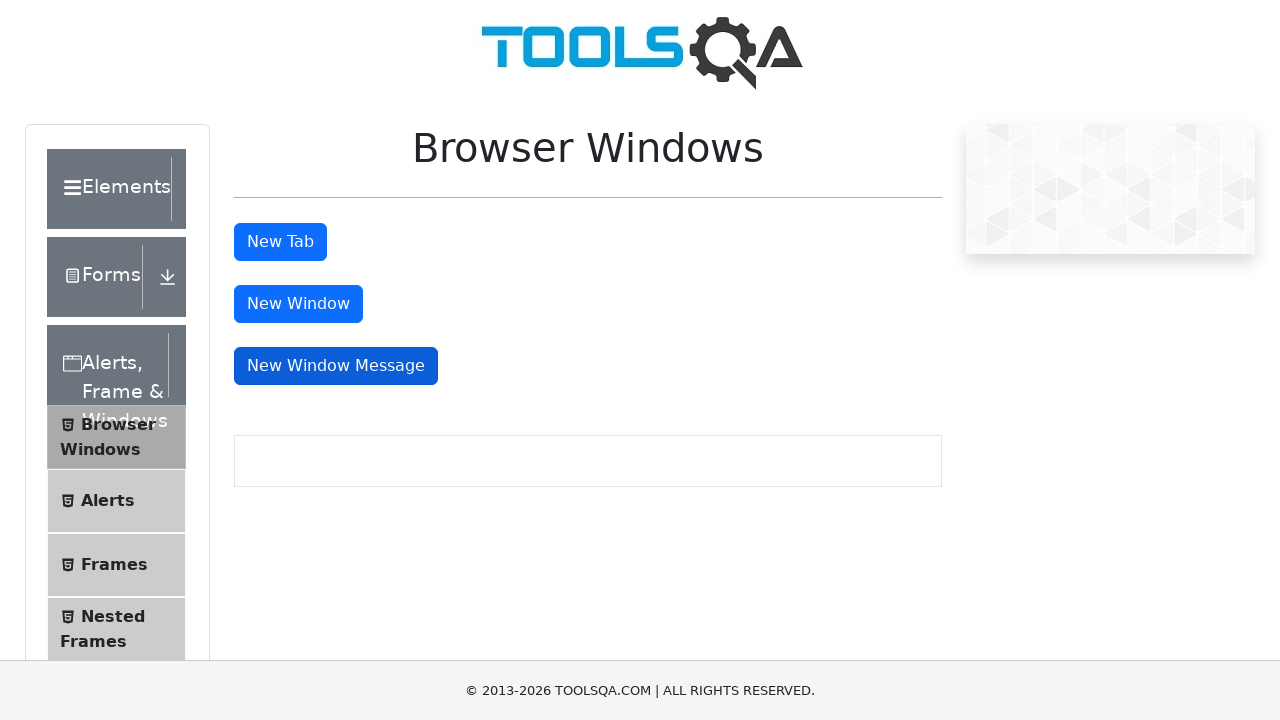